Tests checkbox functionality on GWT Showcase demo by randomly selecting checkboxes representing days of the week, clicking to check them, and continuing until Friday has been selected three times.

Starting URL: http://samples.gwtproject.org/samples/Showcase/Showcase.html#!CwCheckBox

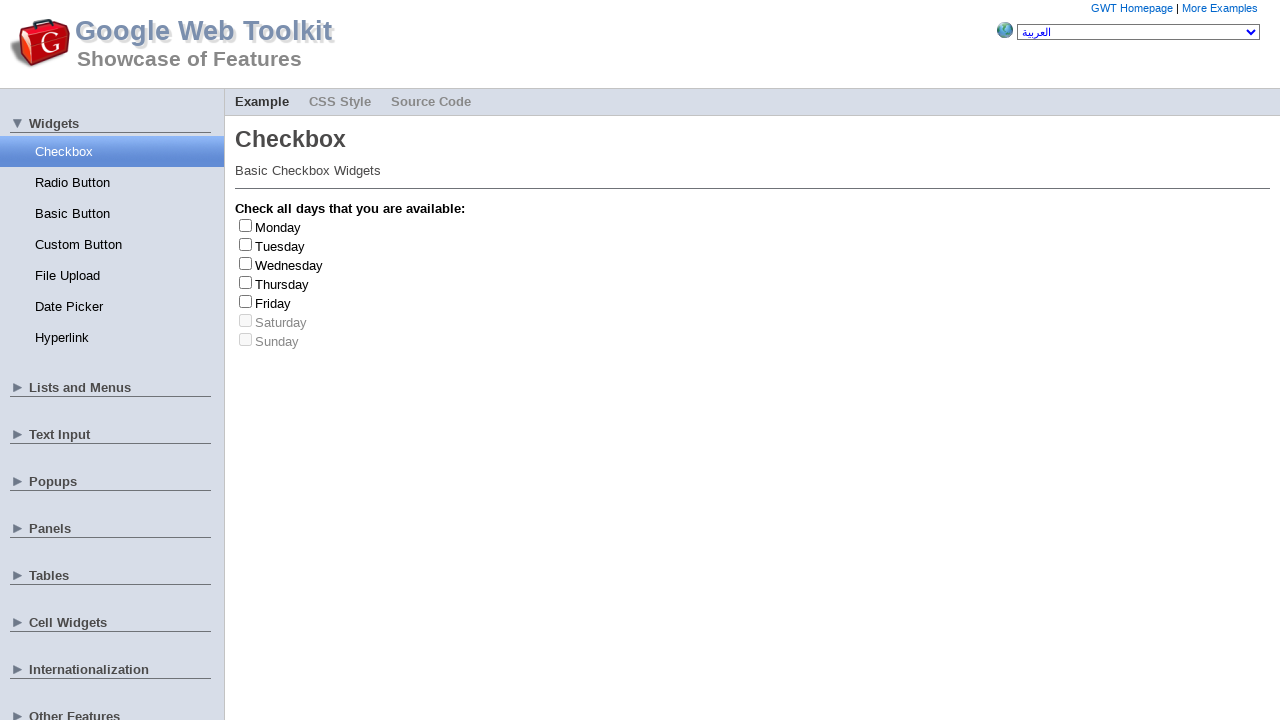

Waited for checkbox table to load
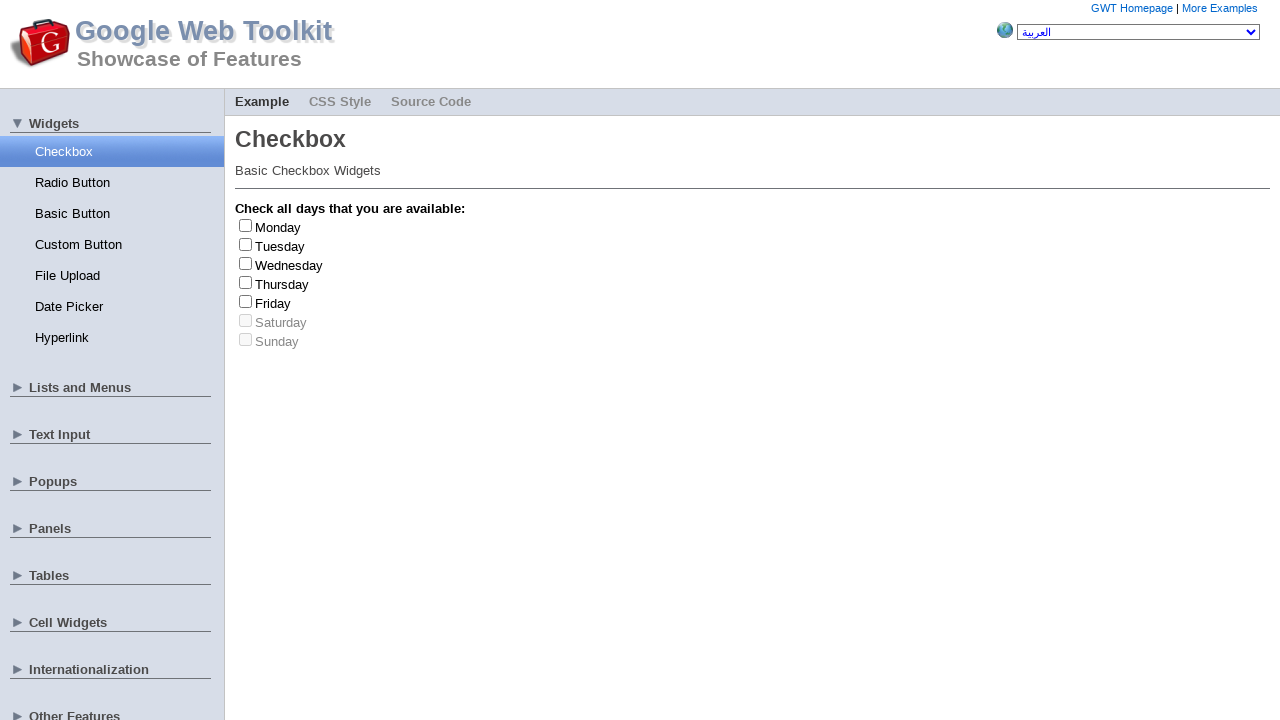

Clicked checkbox for row 3 at (246, 244) on (//table)[5]//tbody//tr[3]//input
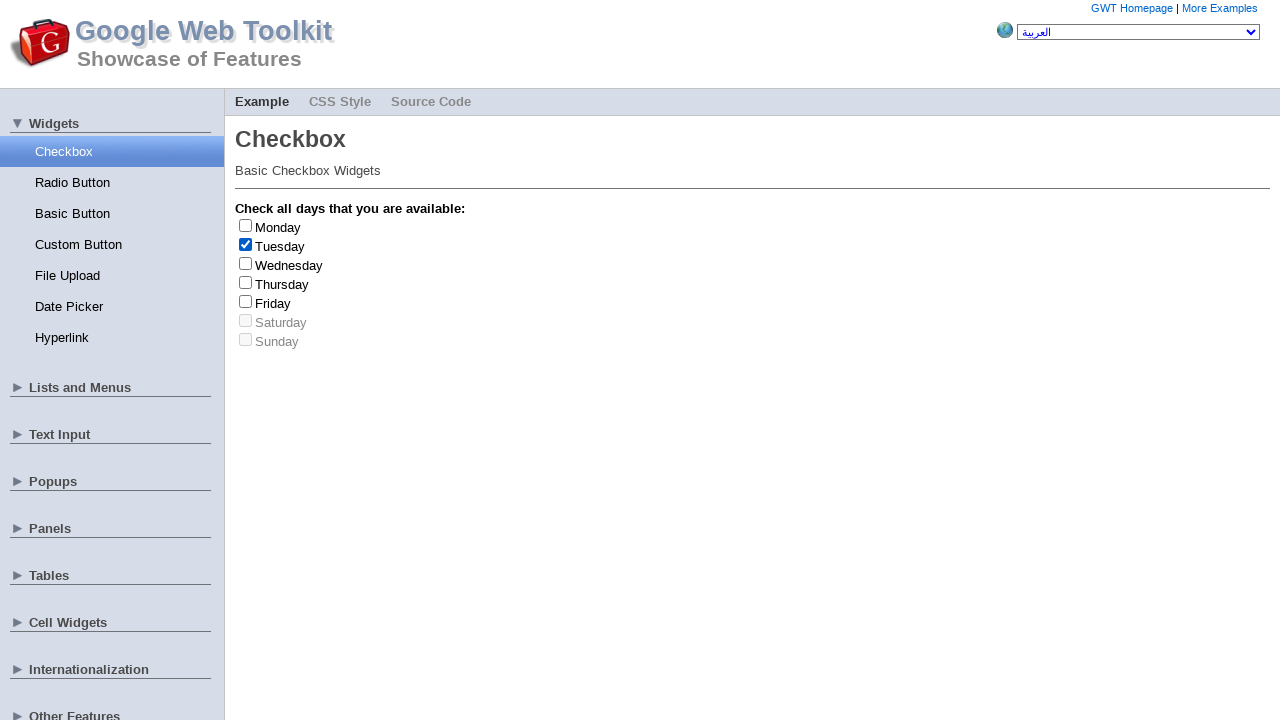

Retrieved day text: Tuesday
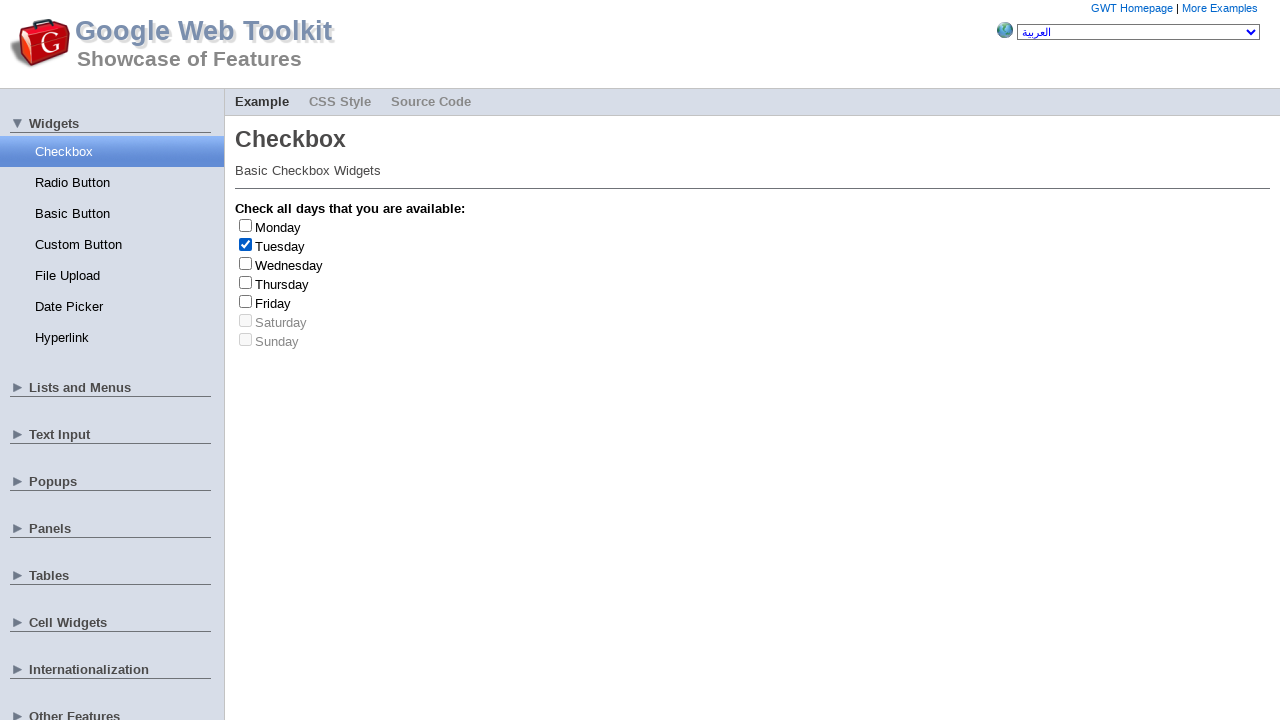

Clicked checkbox for row 5 at (246, 282) on (//table)[5]//tbody//tr[5]//input
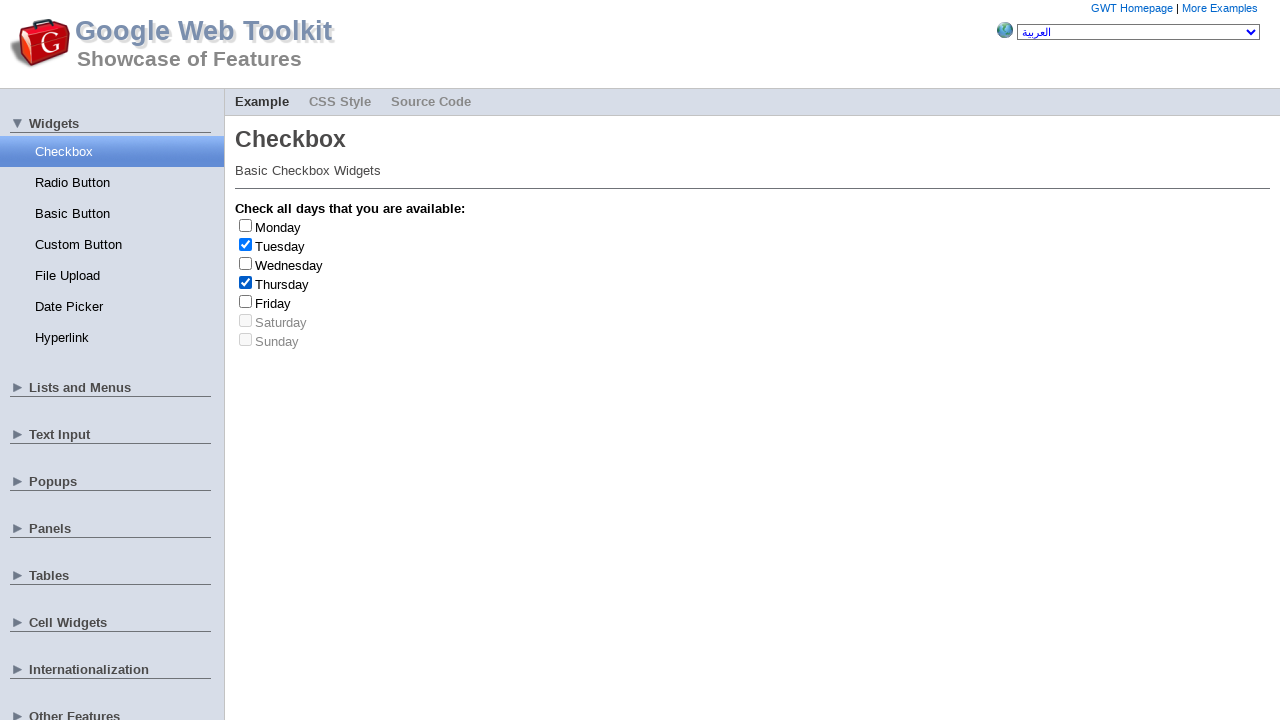

Retrieved day text: Thursday
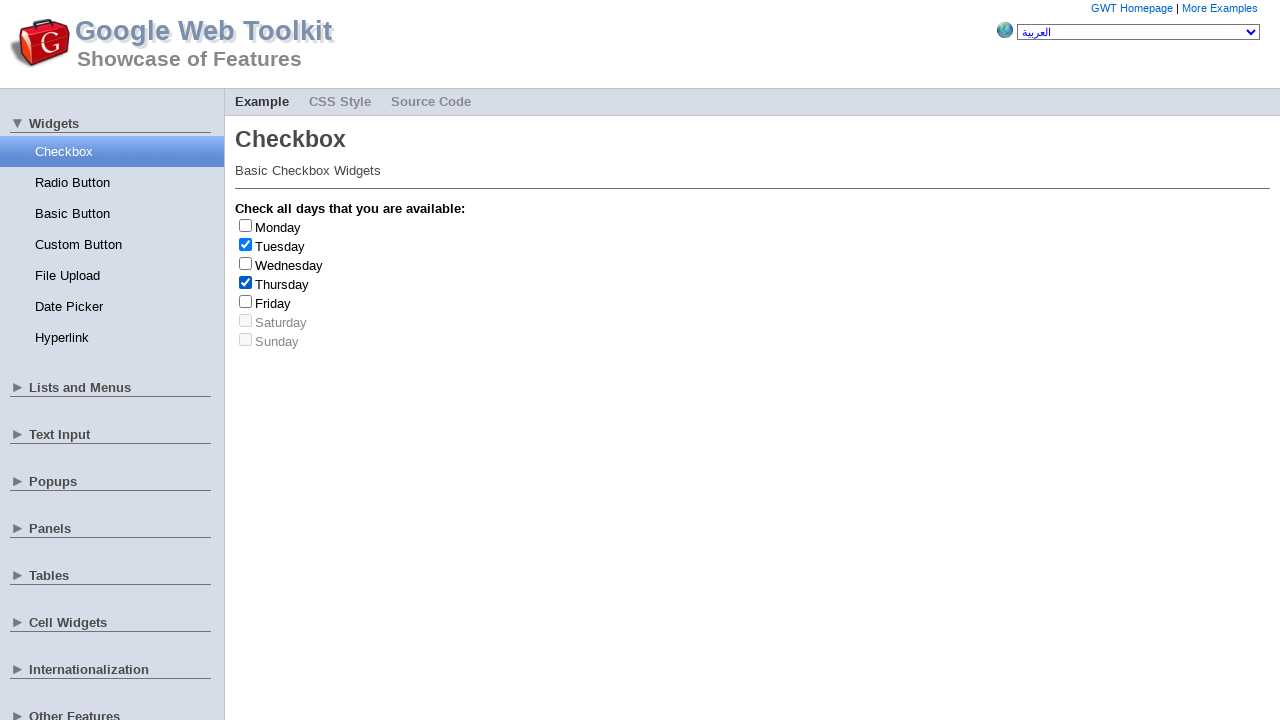

Clicked checkbox for row 2 at (246, 225) on (//table)[5]//tbody//tr[2]//input
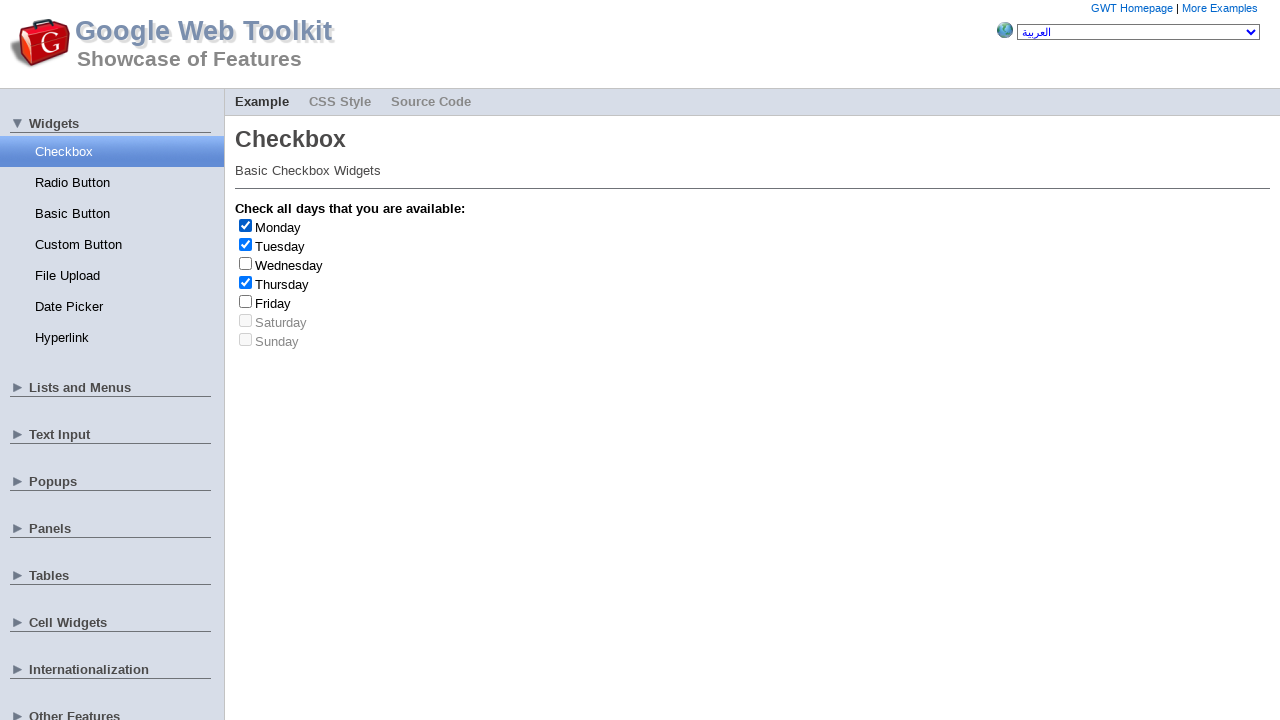

Retrieved day text: Monday
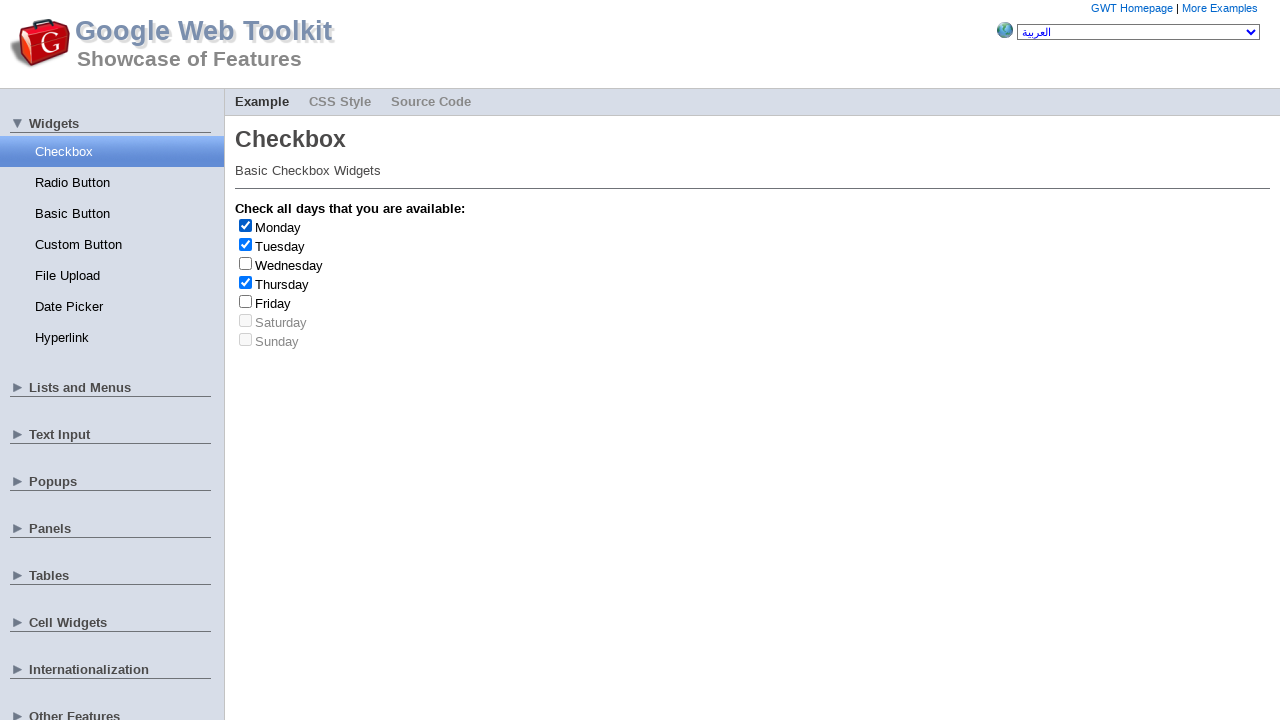

Clicked checkbox for row 4 at (246, 263) on (//table)[5]//tbody//tr[4]//input
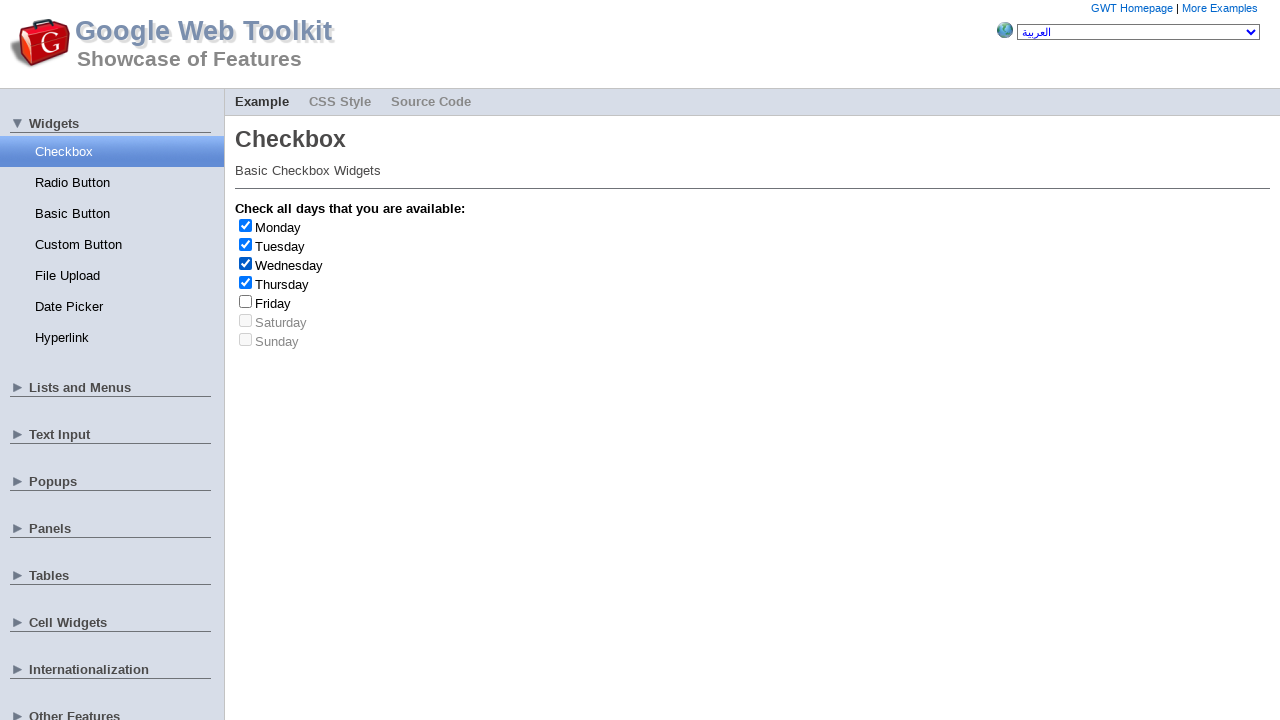

Retrieved day text: Wednesday
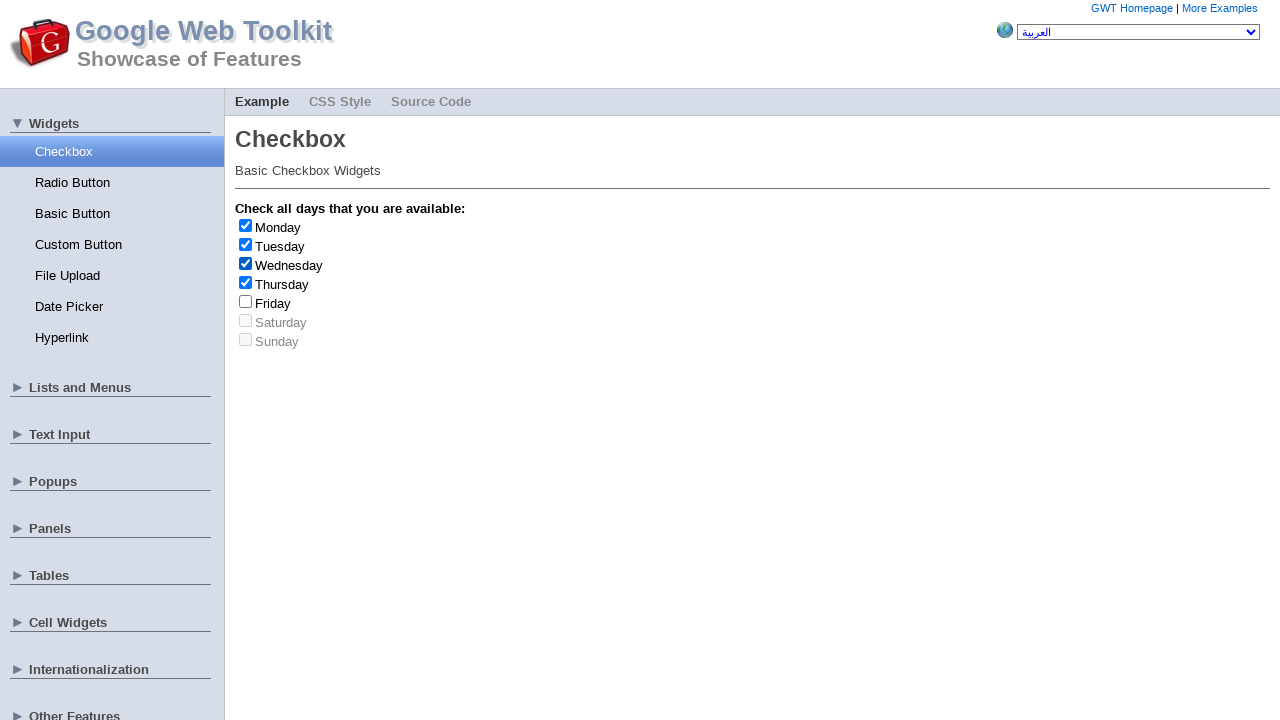

Clicked checkbox for row 2 at (246, 225) on (//table)[5]//tbody//tr[2]//input
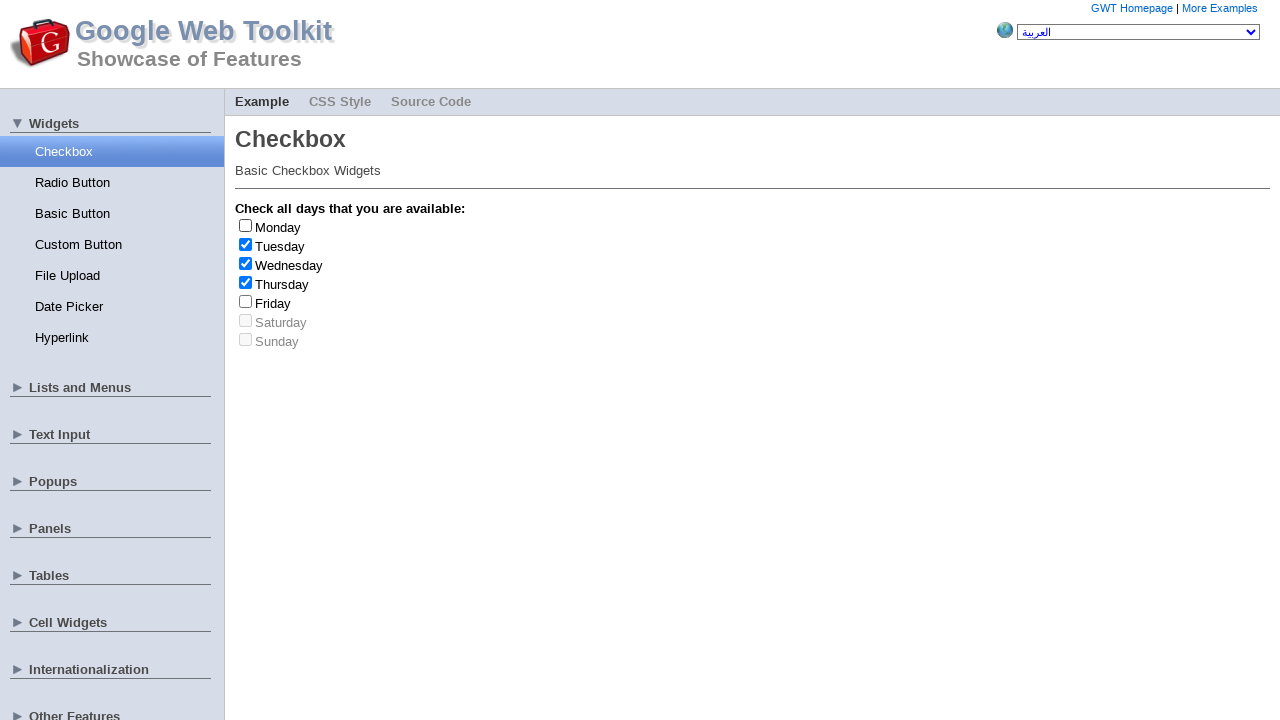

Retrieved day text: Monday
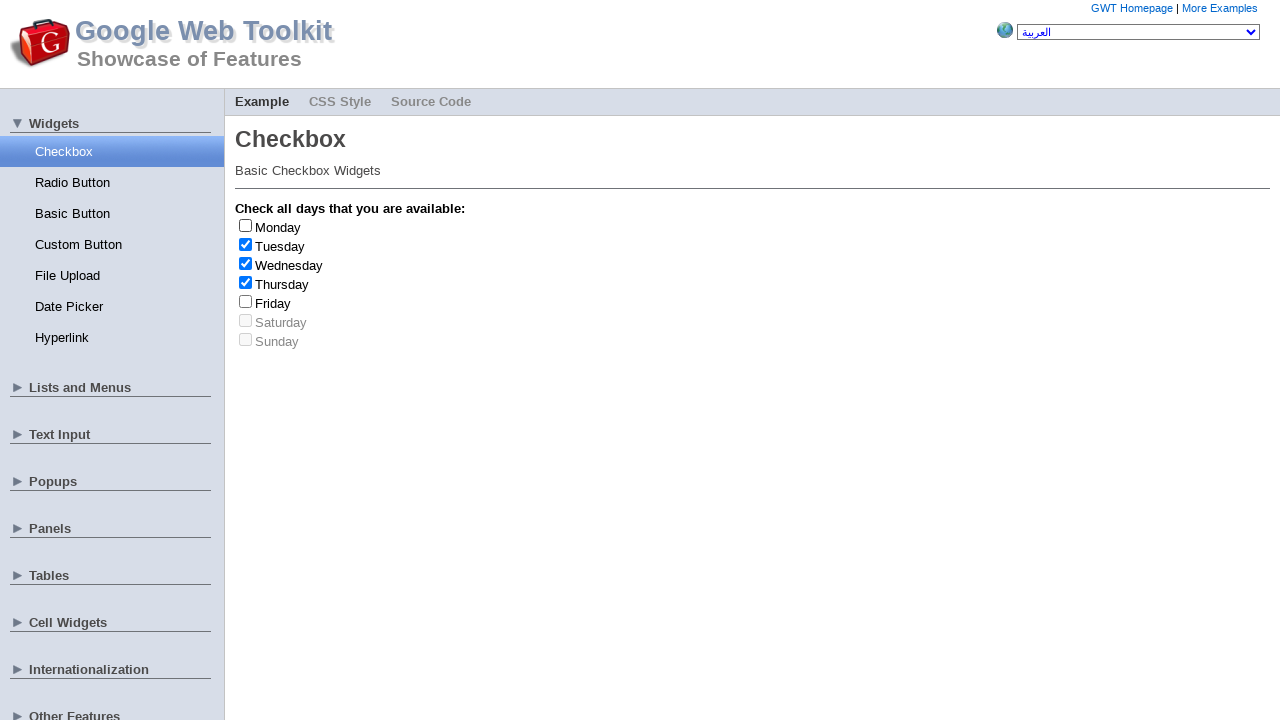

Clicked checkbox for row 6 at (246, 301) on (//table)[5]//tbody//tr[6]//input
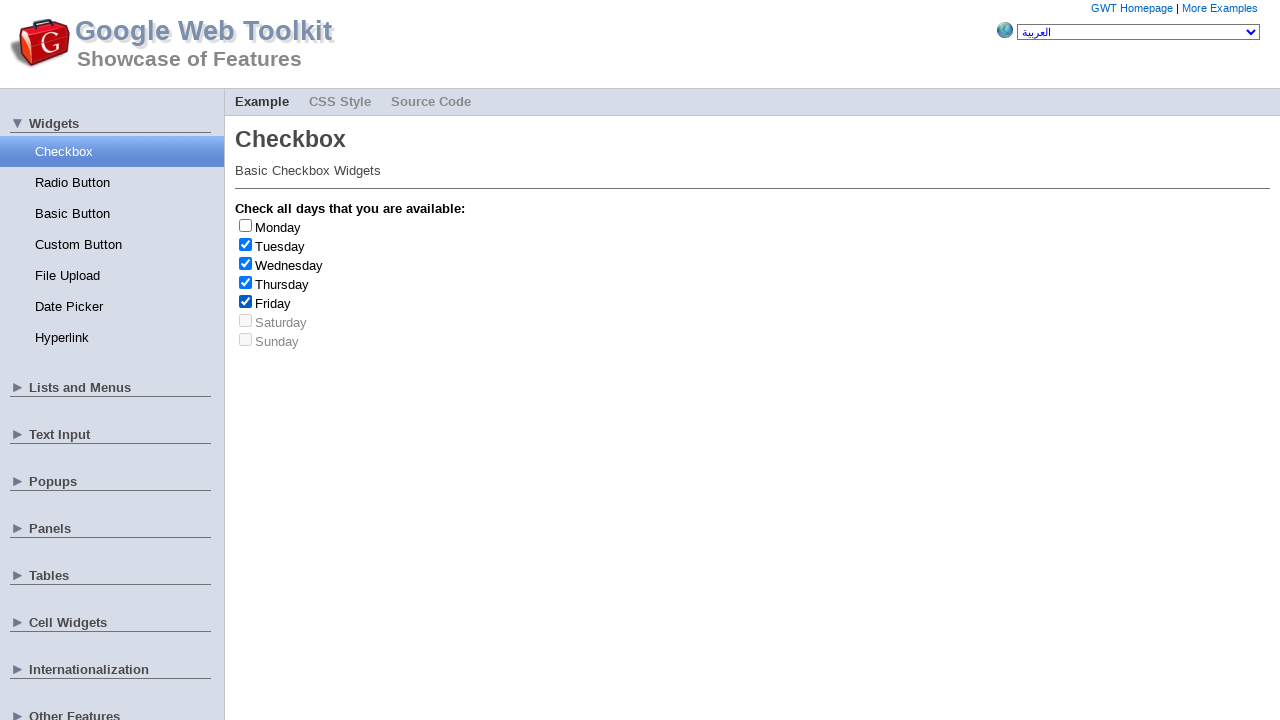

Retrieved day text: Friday
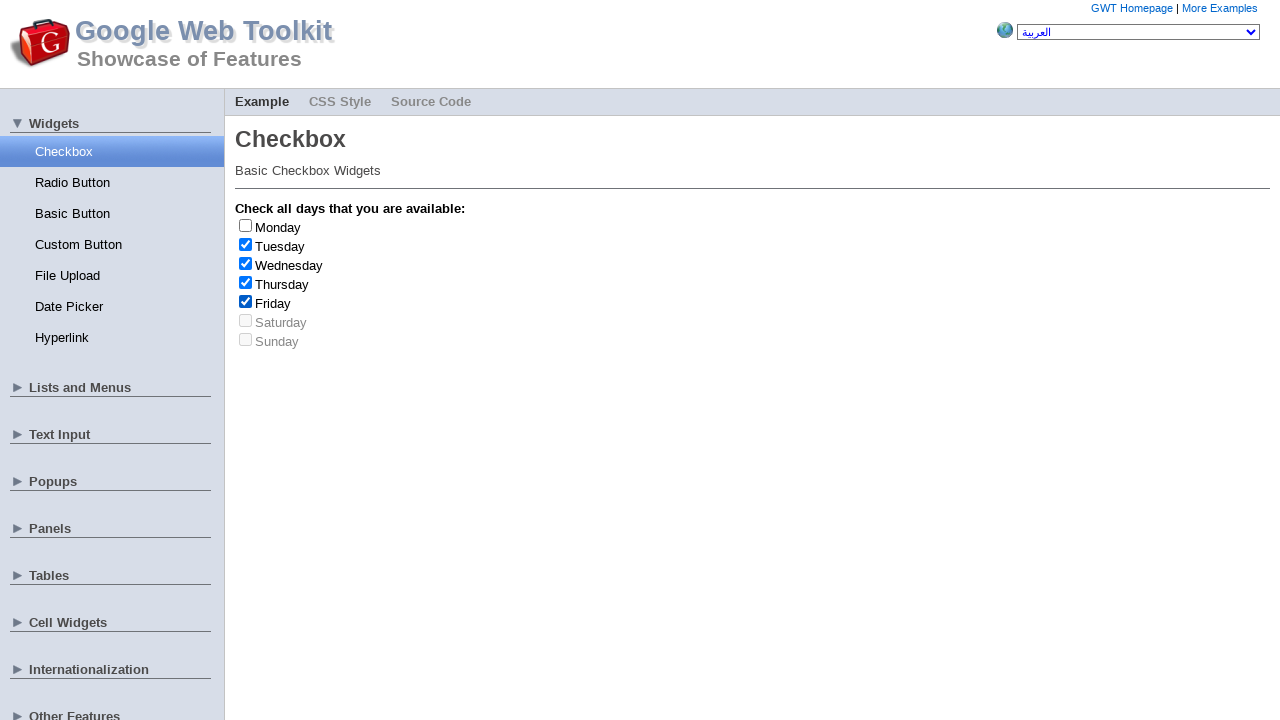

Friday selected (count: 1/3)
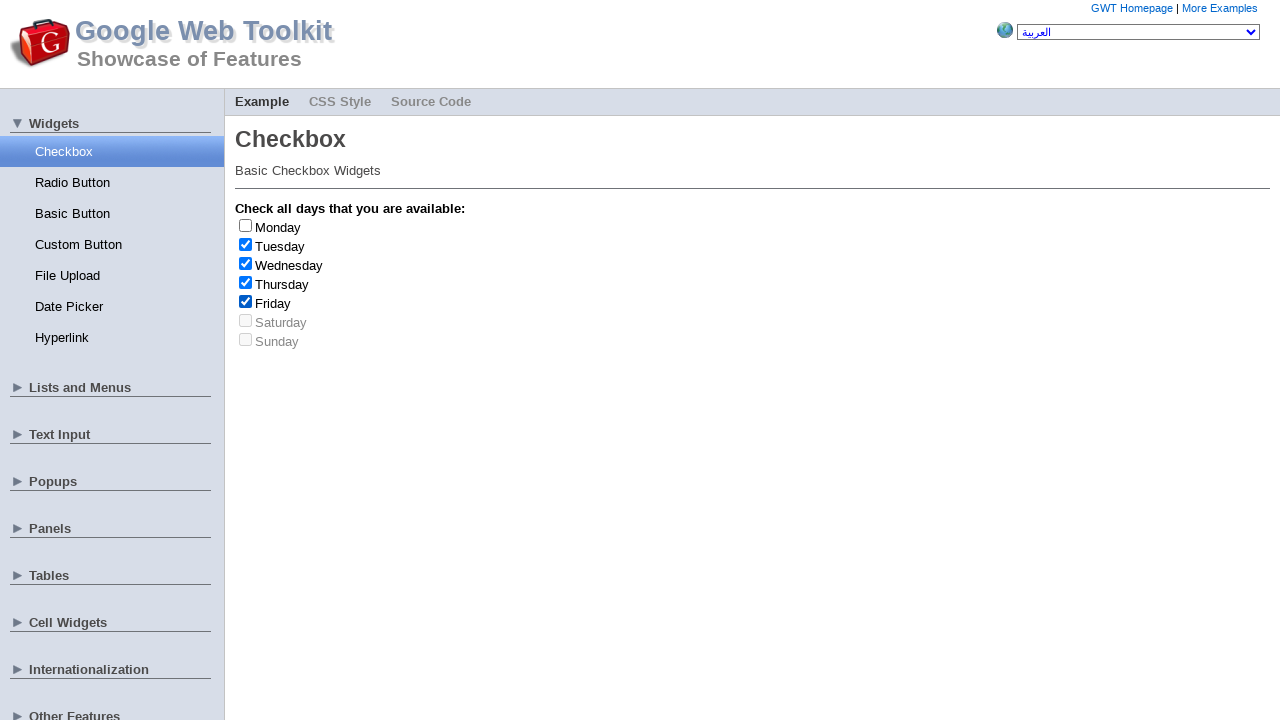

Clicked checkbox for row 6 at (246, 301) on (//table)[5]//tbody//tr[6]//input
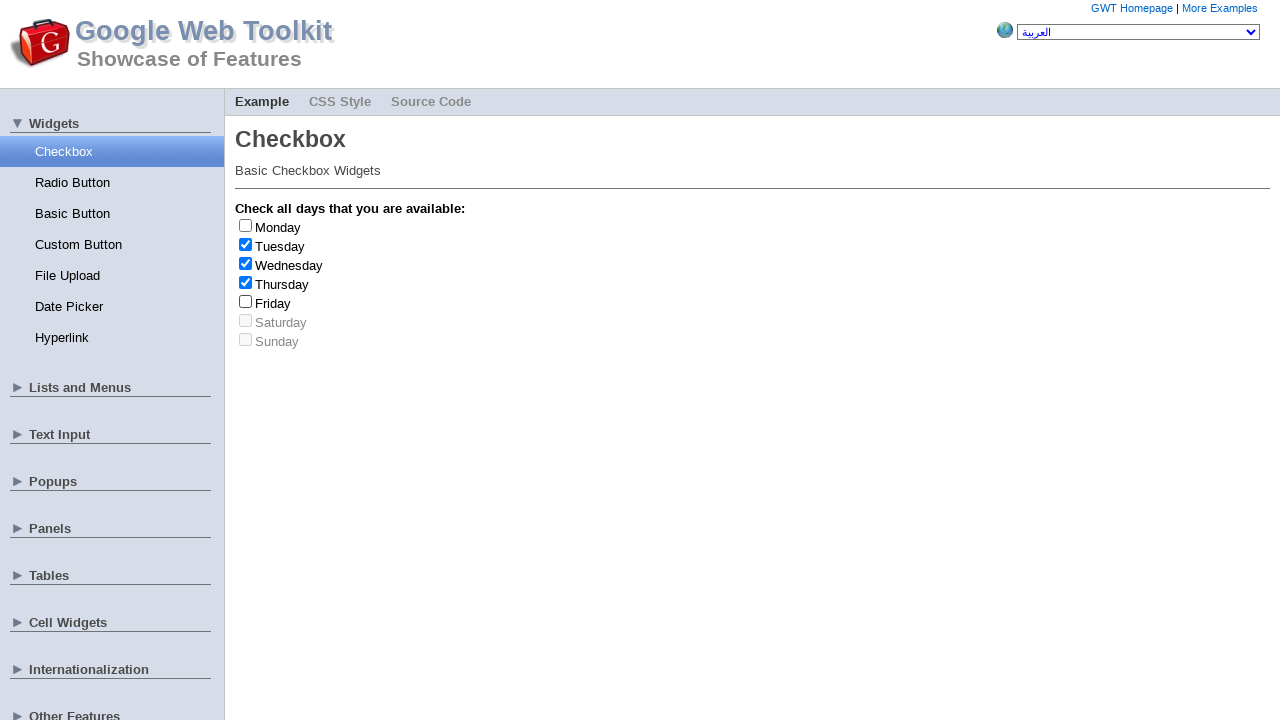

Retrieved day text: Friday
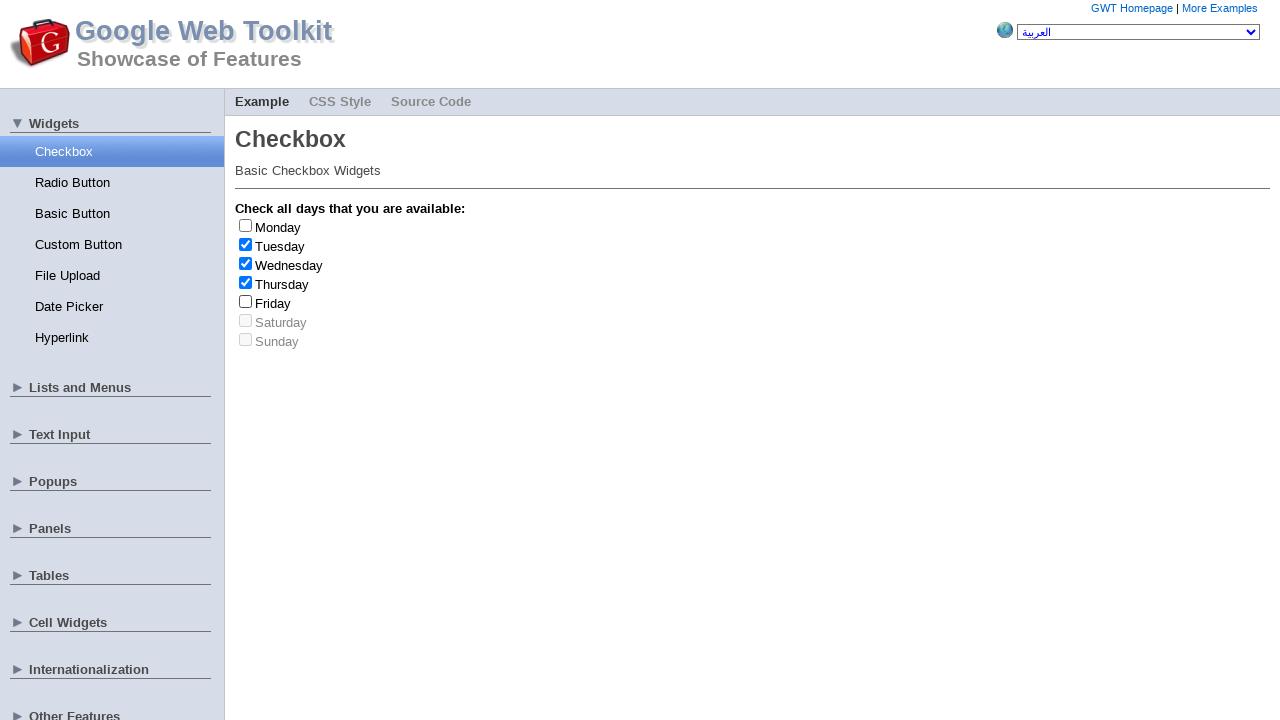

Friday selected (count: 2/3)
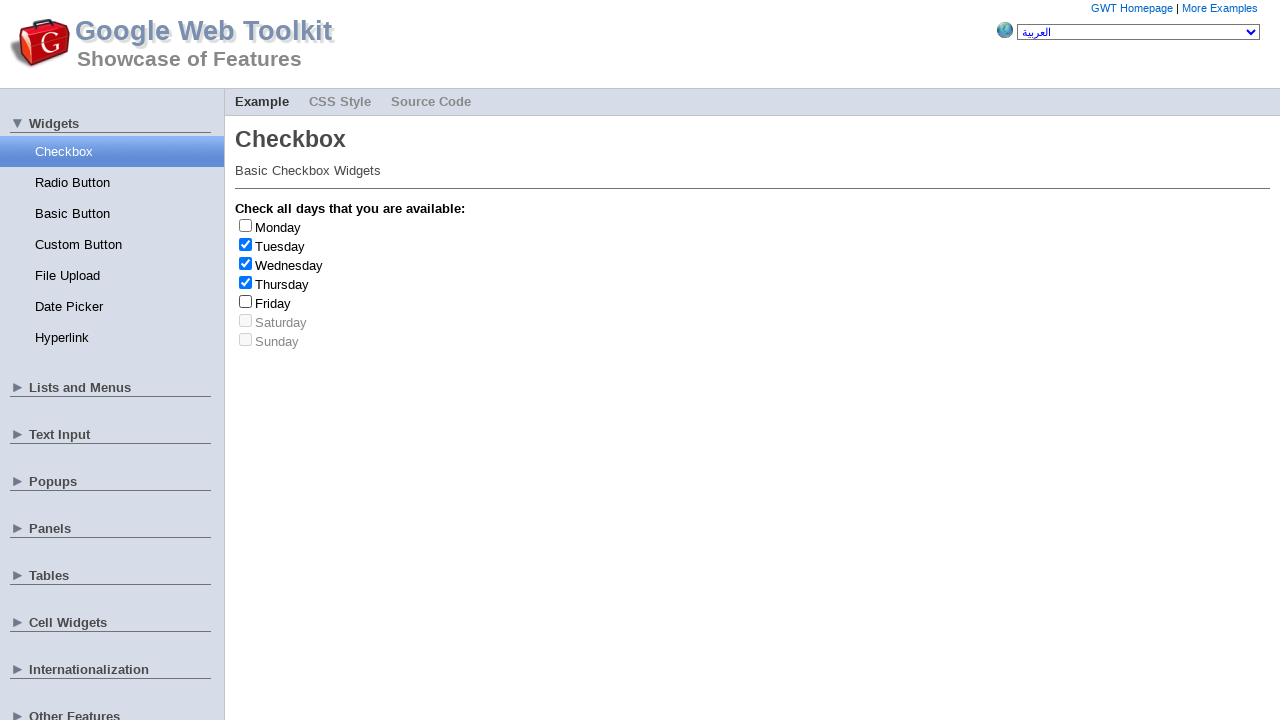

Clicked checkbox for row 2 at (246, 225) on (//table)[5]//tbody//tr[2]//input
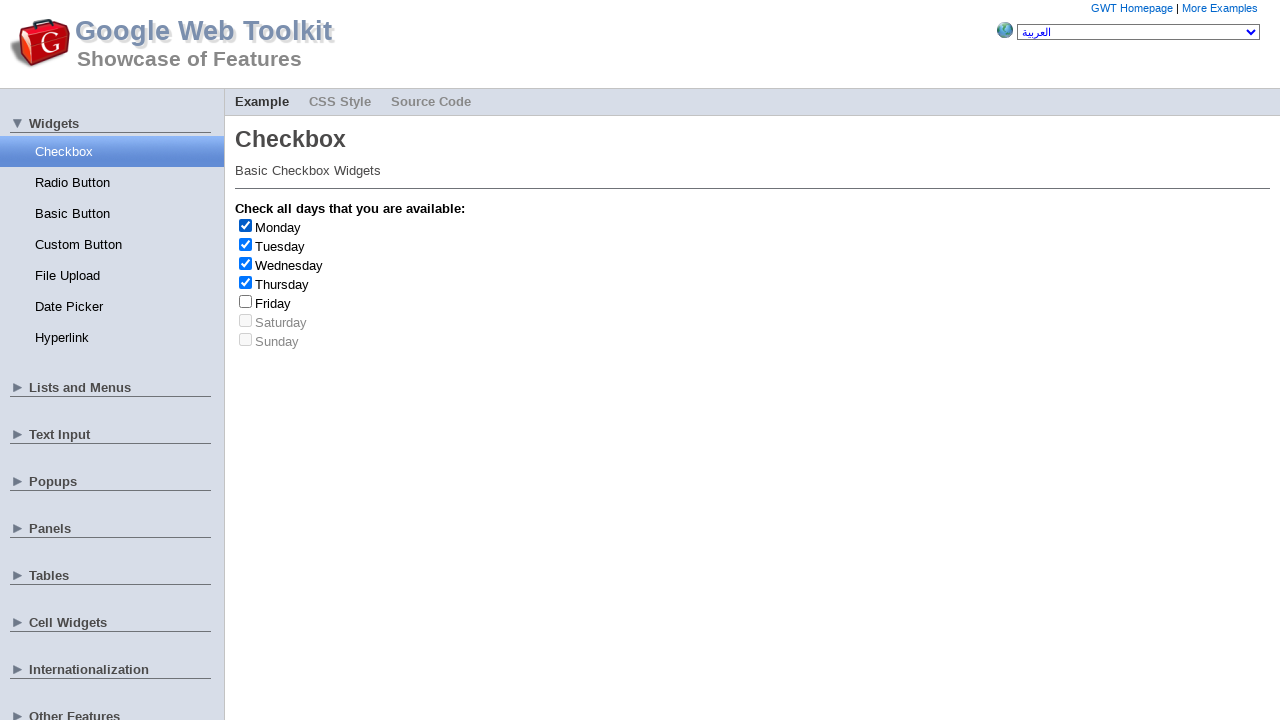

Retrieved day text: Monday
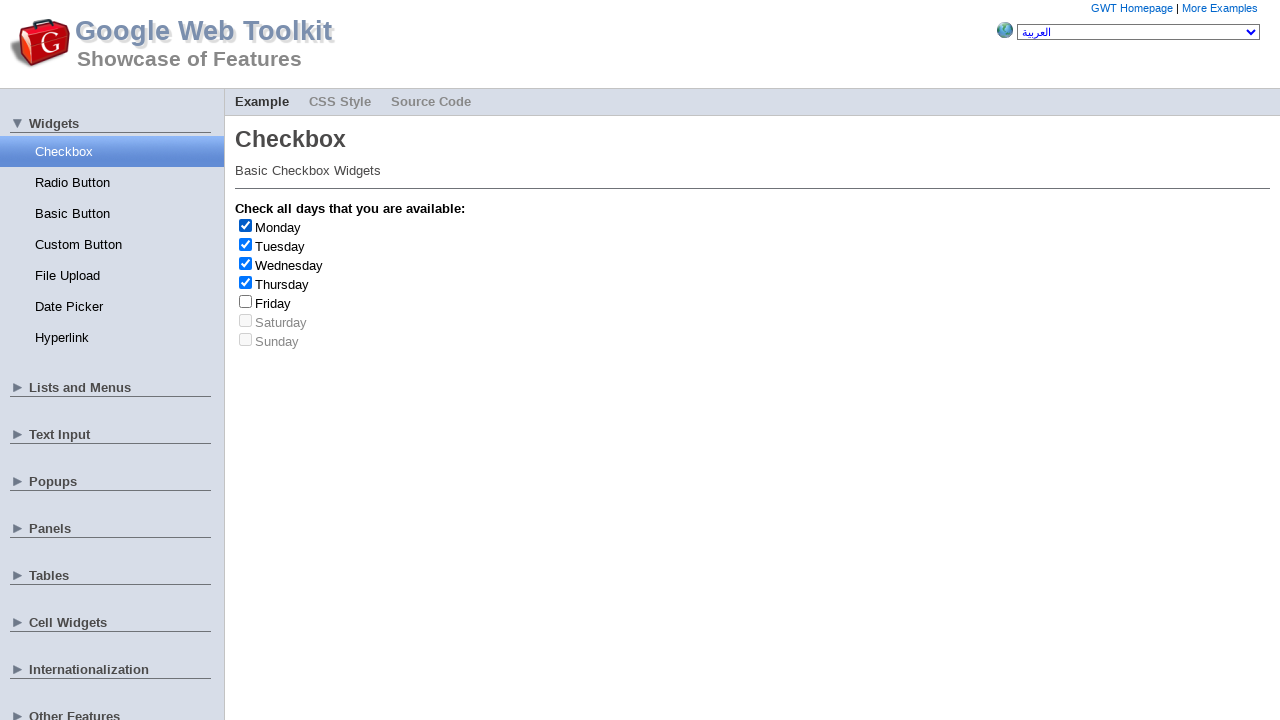

Clicked checkbox for row 2 at (246, 225) on (//table)[5]//tbody//tr[2]//input
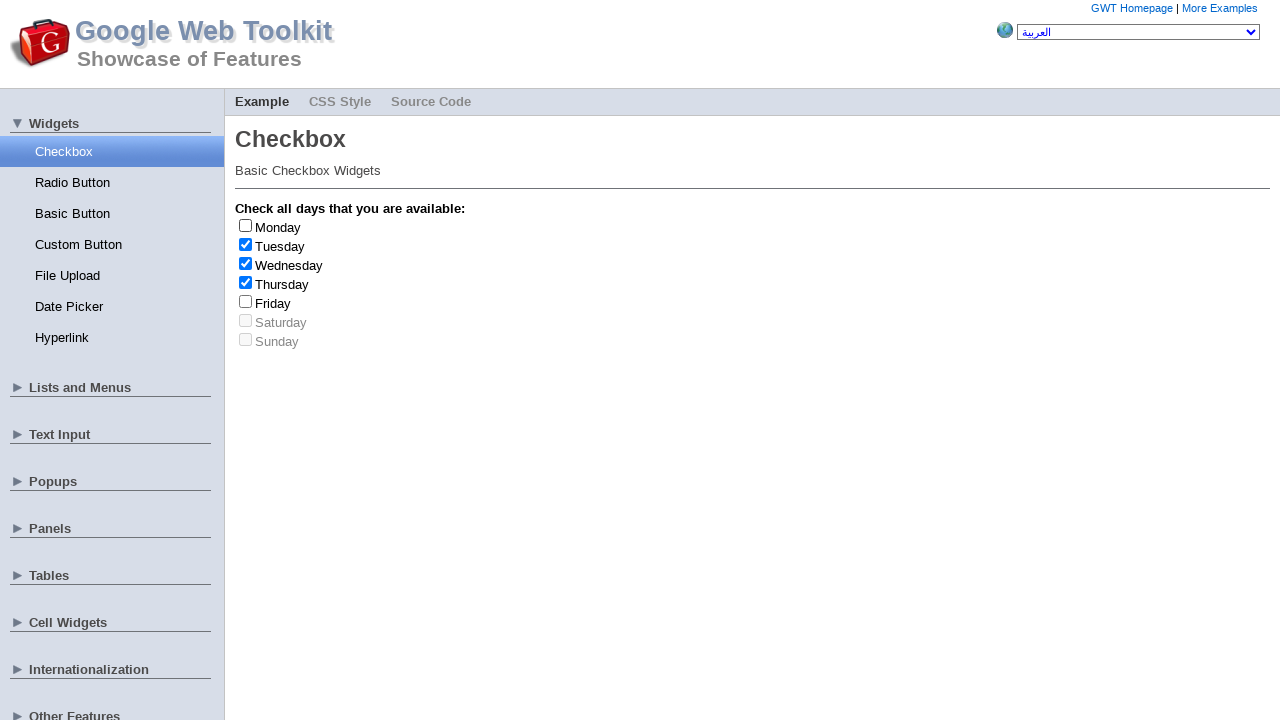

Retrieved day text: Monday
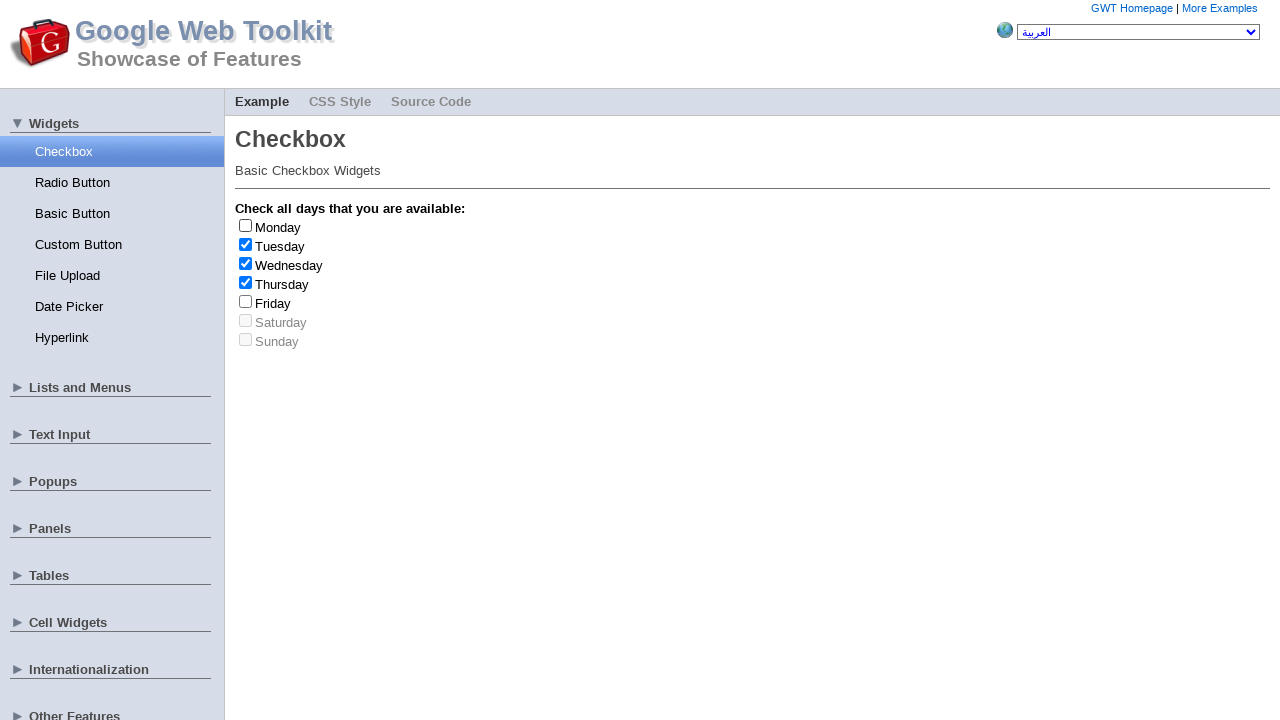

Clicked checkbox for row 2 at (246, 225) on (//table)[5]//tbody//tr[2]//input
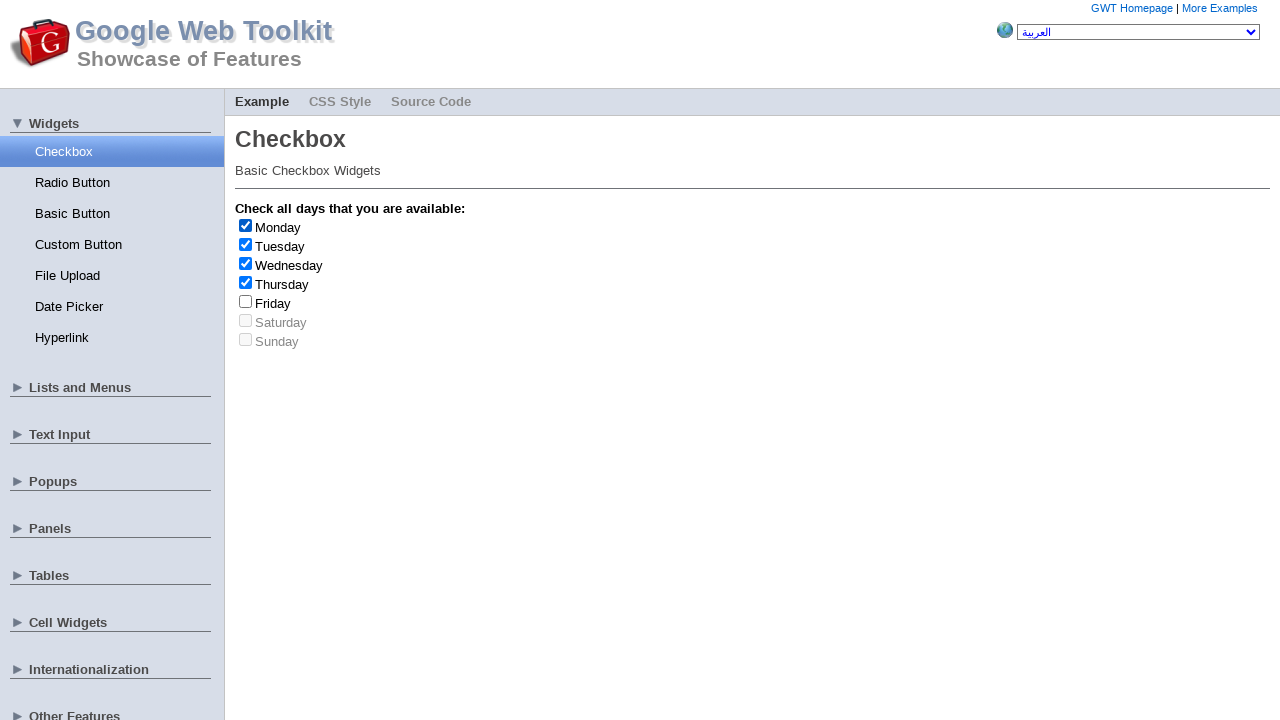

Retrieved day text: Monday
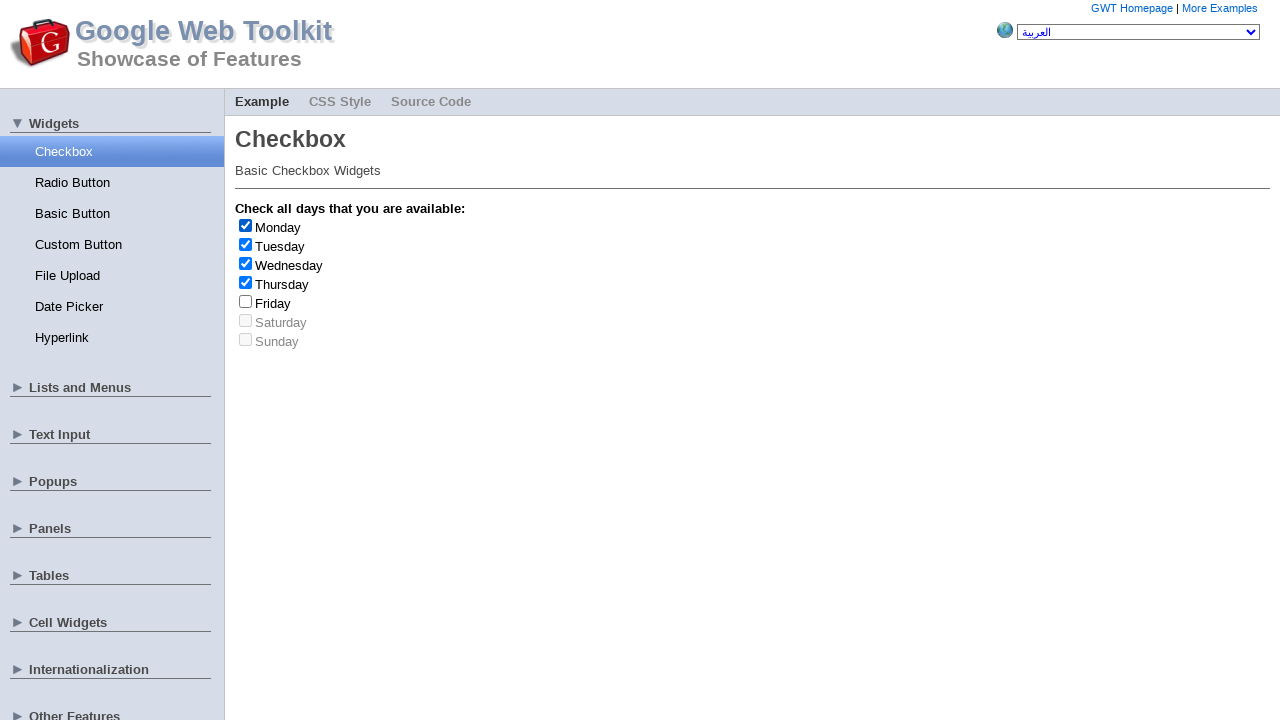

Clicked checkbox for row 2 at (246, 225) on (//table)[5]//tbody//tr[2]//input
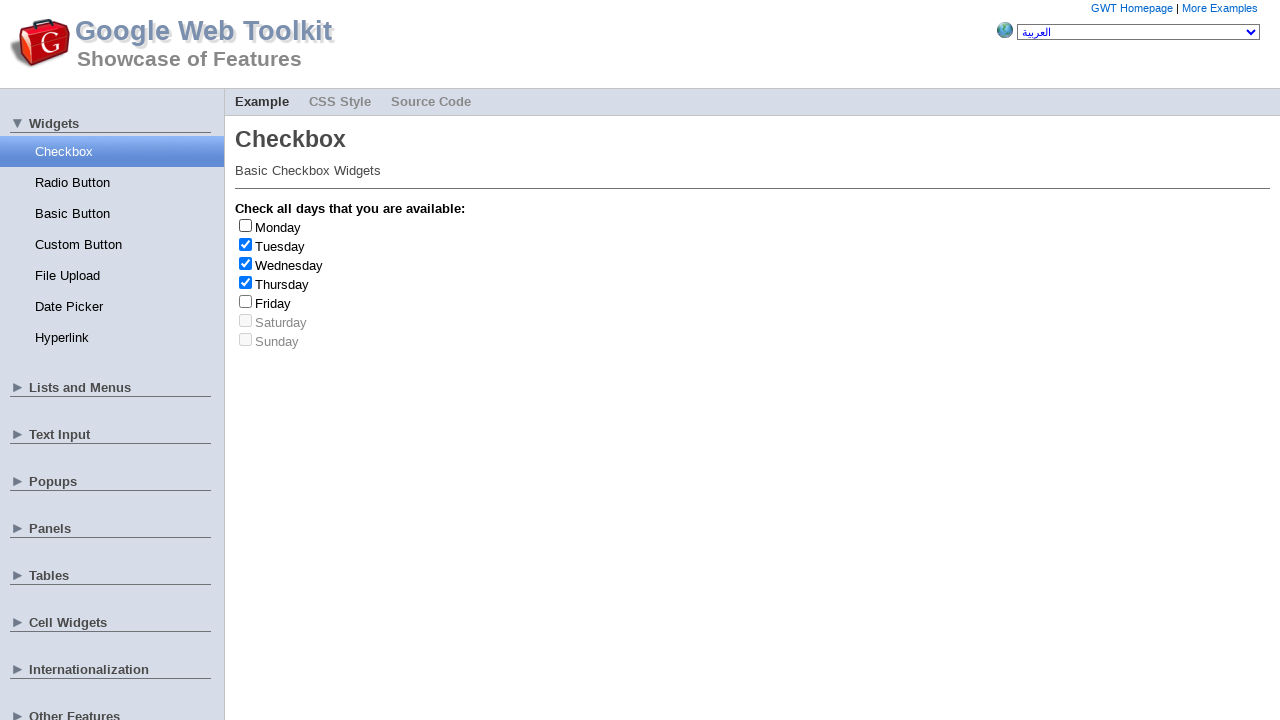

Retrieved day text: Monday
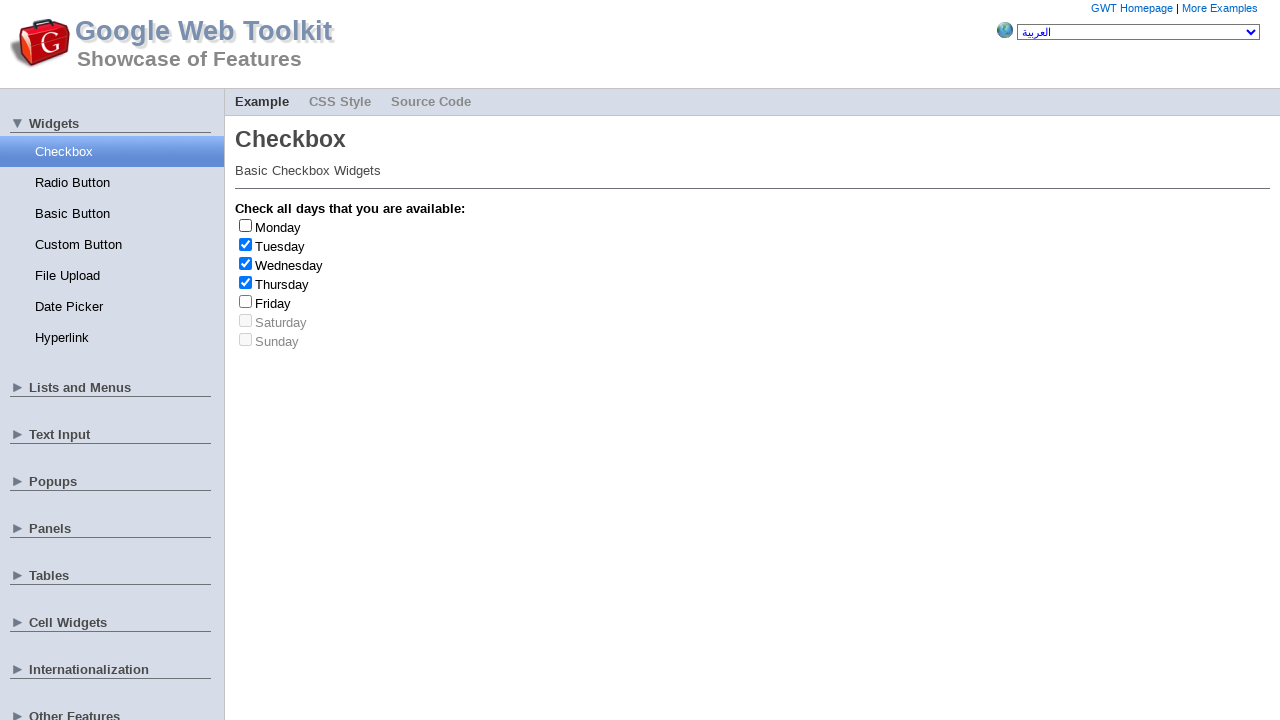

Clicked checkbox for row 4 at (246, 263) on (//table)[5]//tbody//tr[4]//input
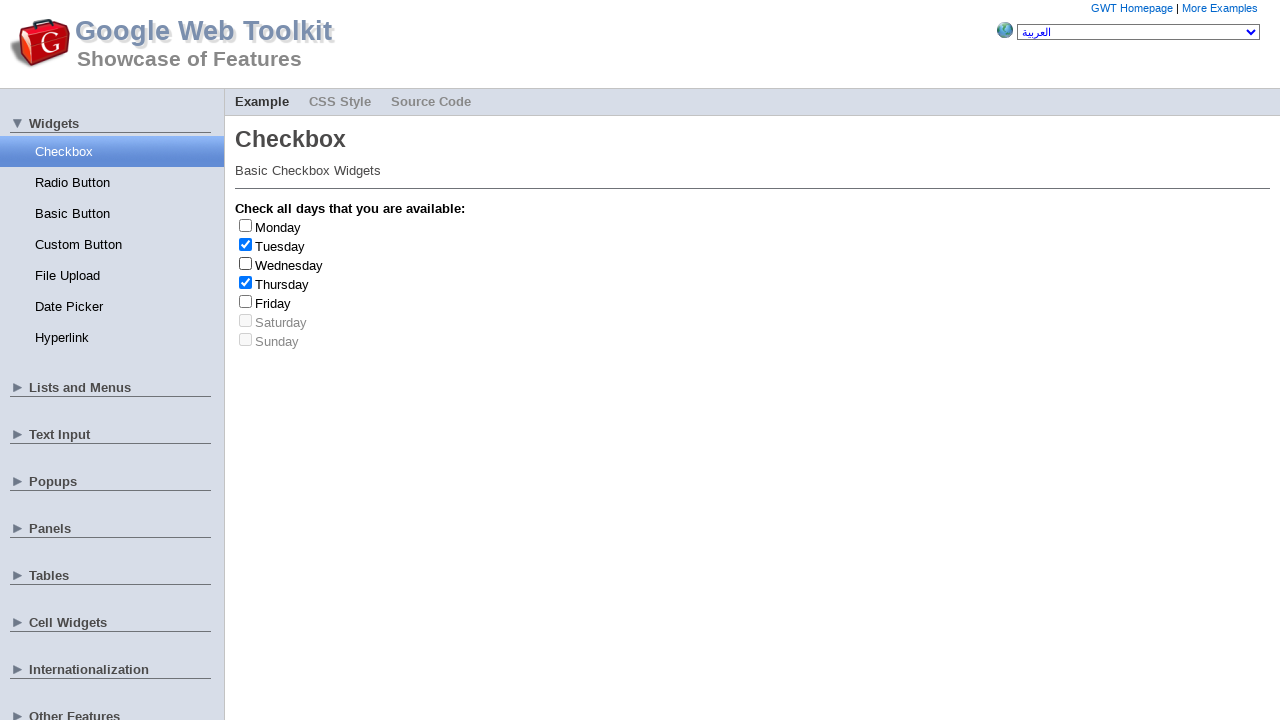

Retrieved day text: Wednesday
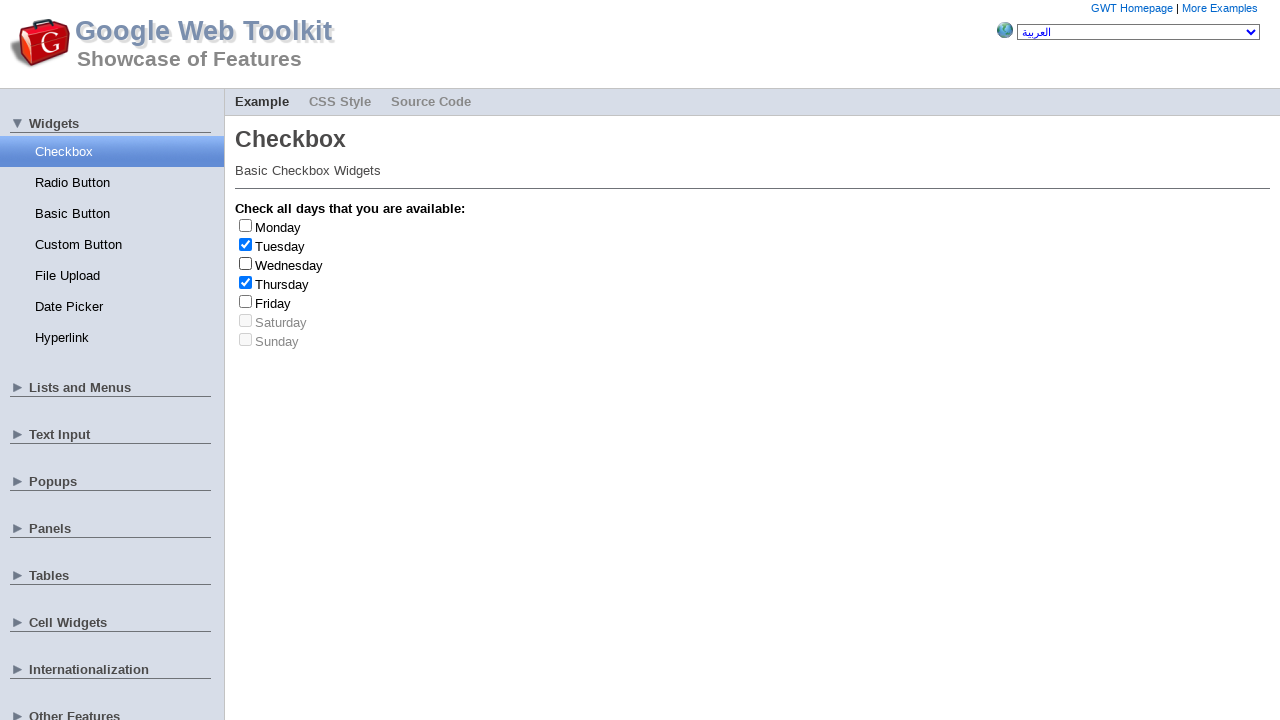

Clicked checkbox for row 4 at (246, 263) on (//table)[5]//tbody//tr[4]//input
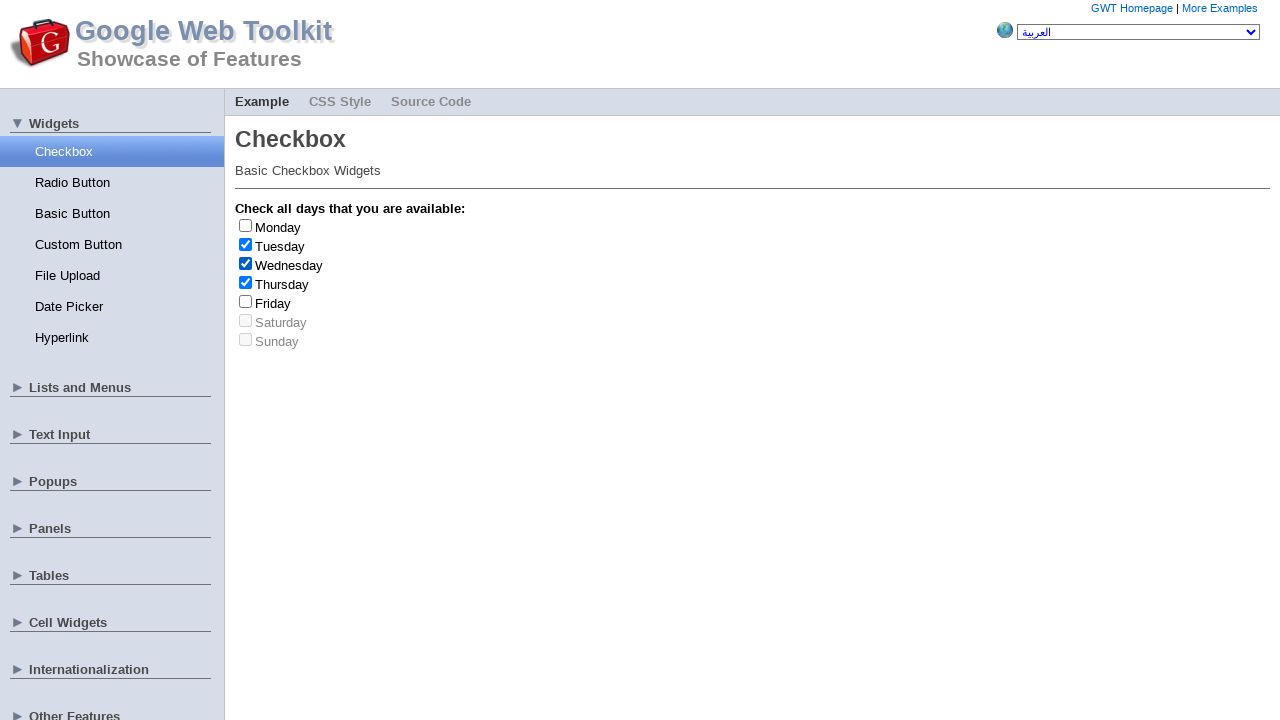

Retrieved day text: Wednesday
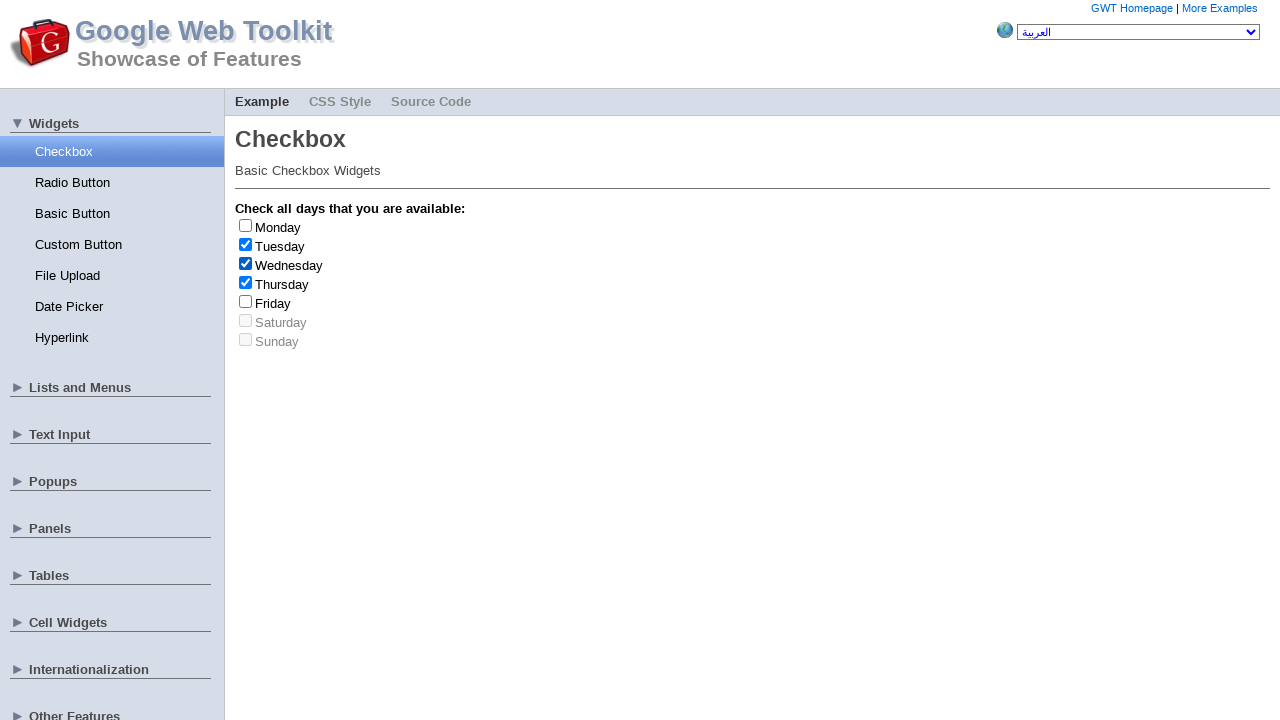

Clicked checkbox for row 4 at (246, 263) on (//table)[5]//tbody//tr[4]//input
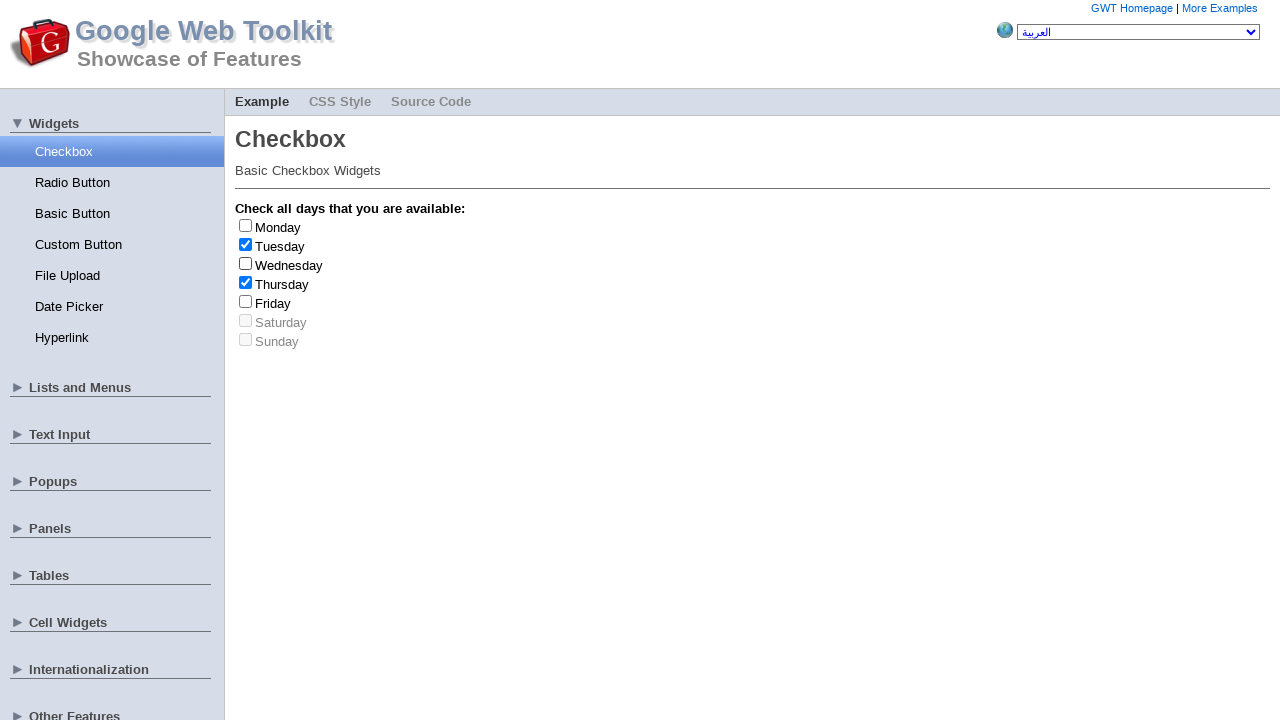

Retrieved day text: Wednesday
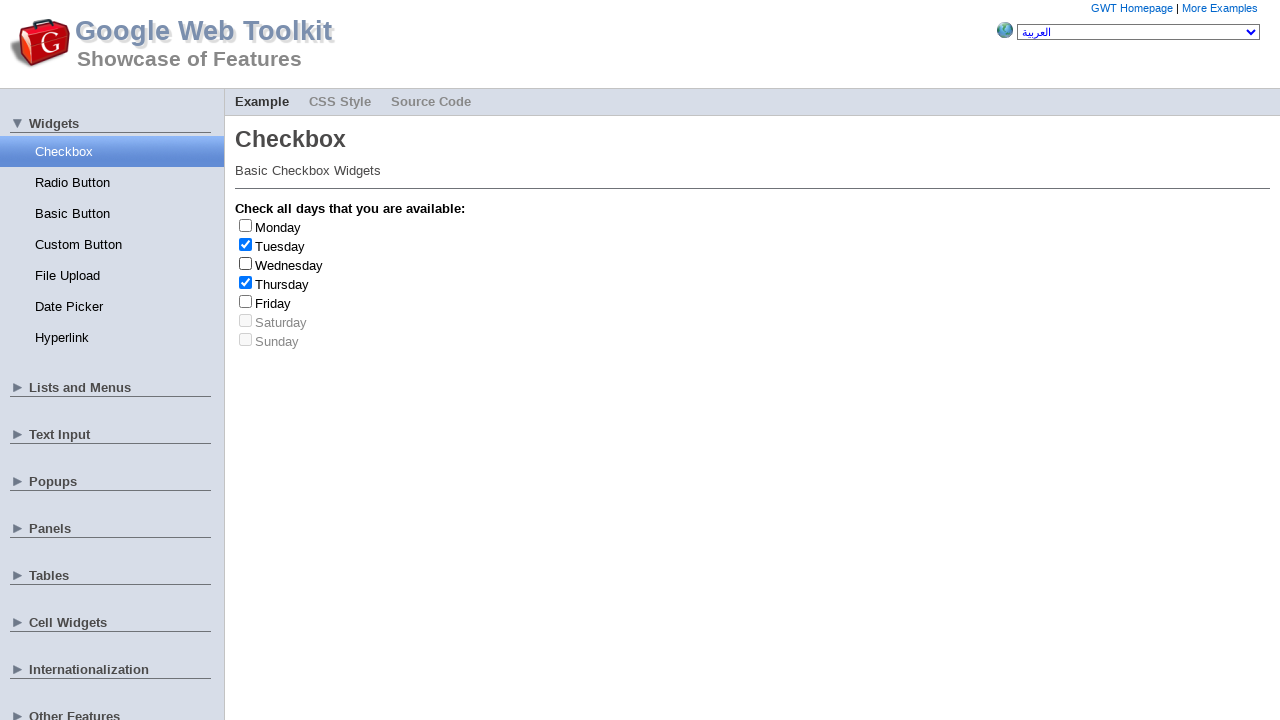

Clicked checkbox for row 5 at (246, 282) on (//table)[5]//tbody//tr[5]//input
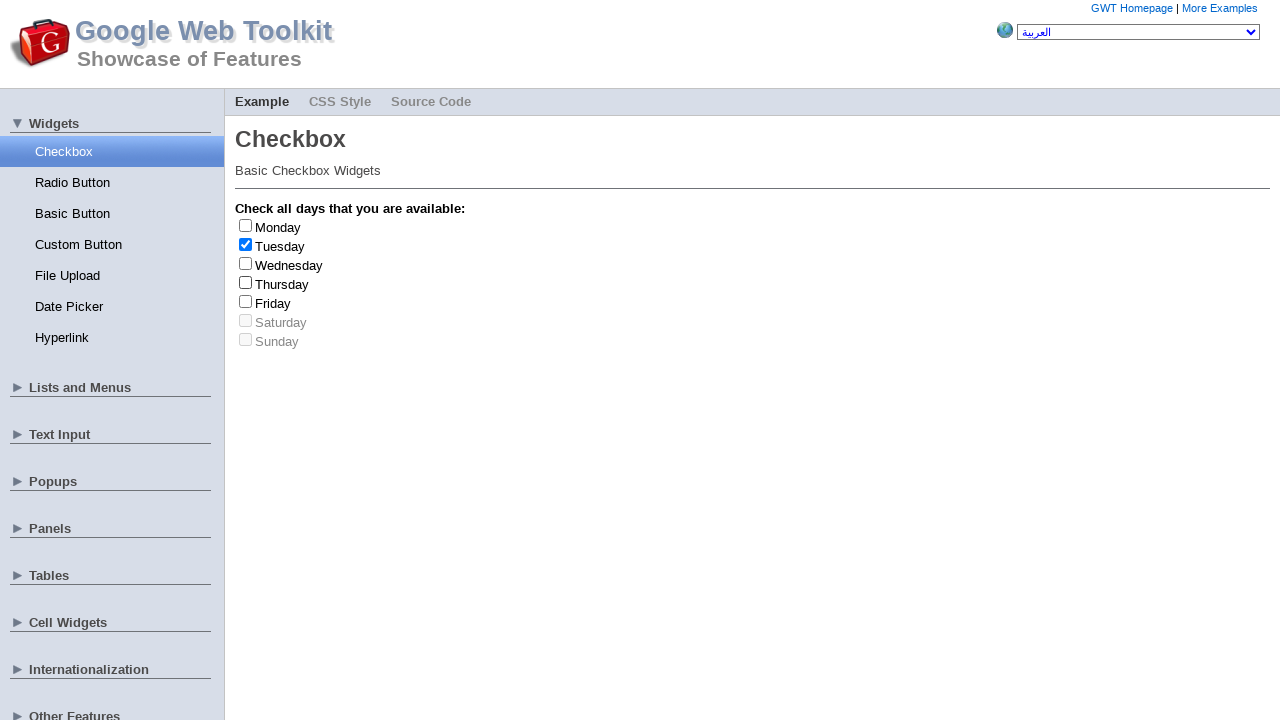

Retrieved day text: Thursday
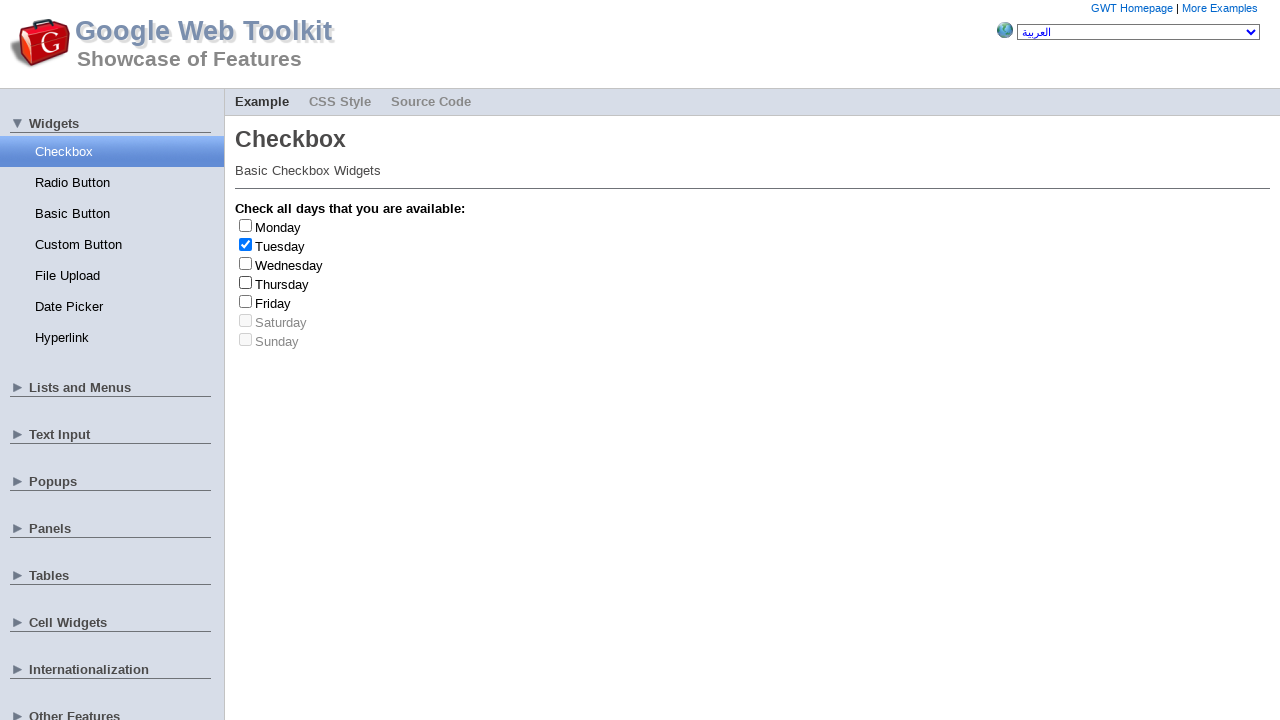

Clicked checkbox for row 6 at (246, 301) on (//table)[5]//tbody//tr[6]//input
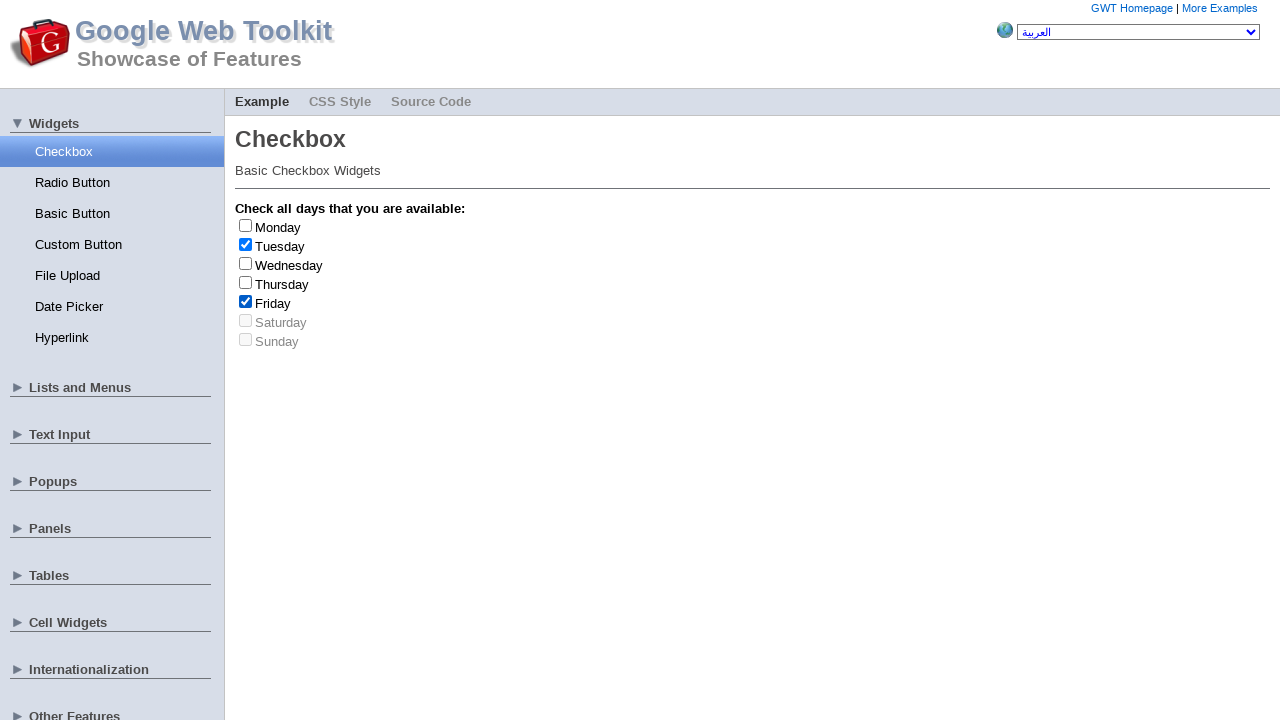

Retrieved day text: Friday
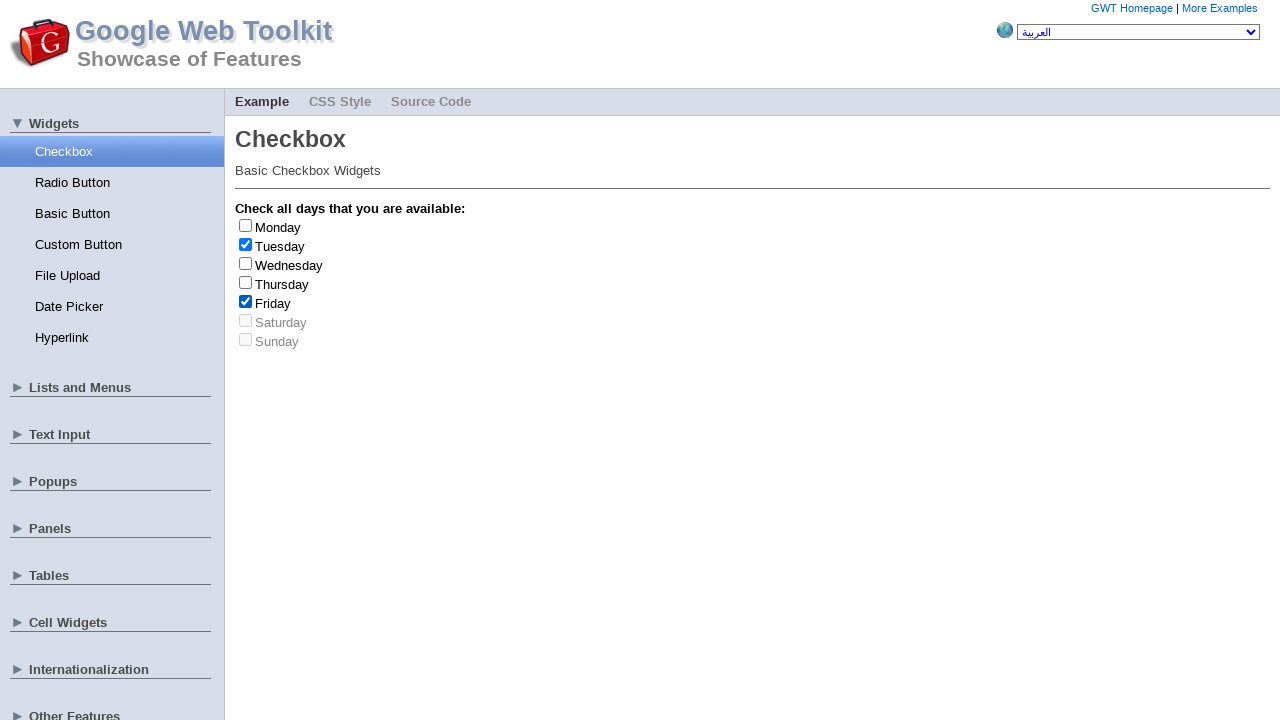

Friday selected (count: 3/3)
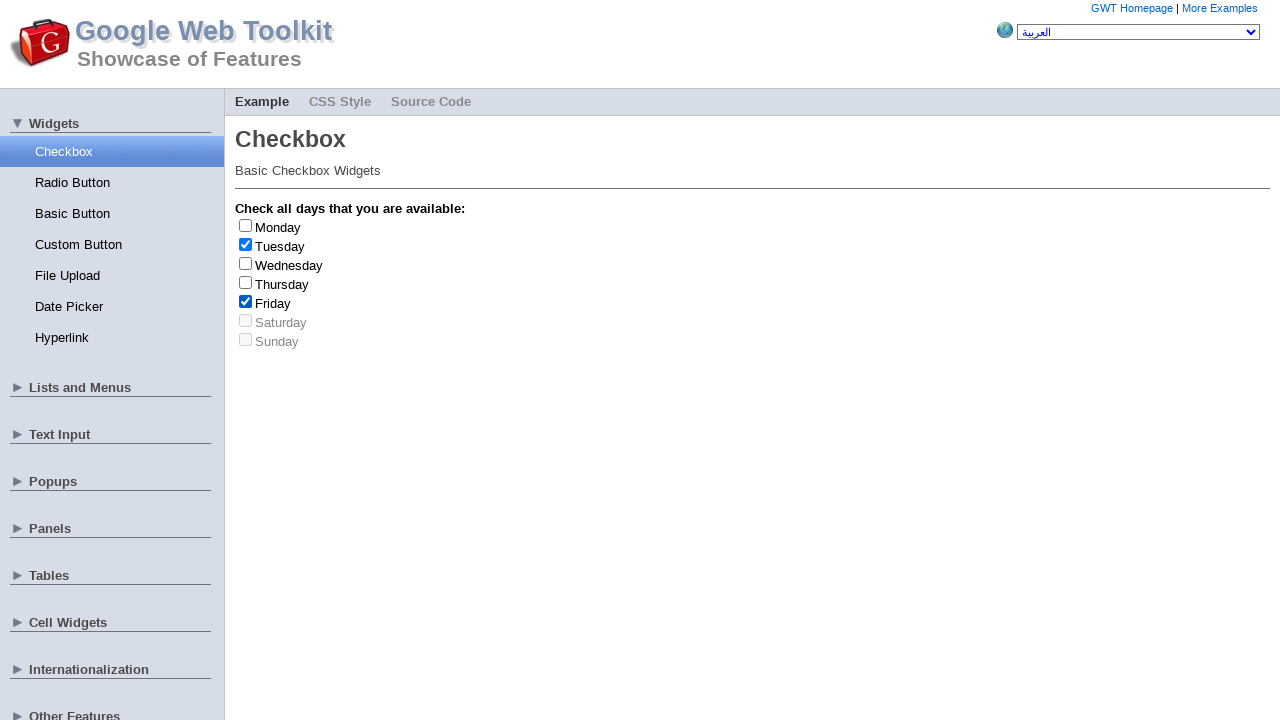

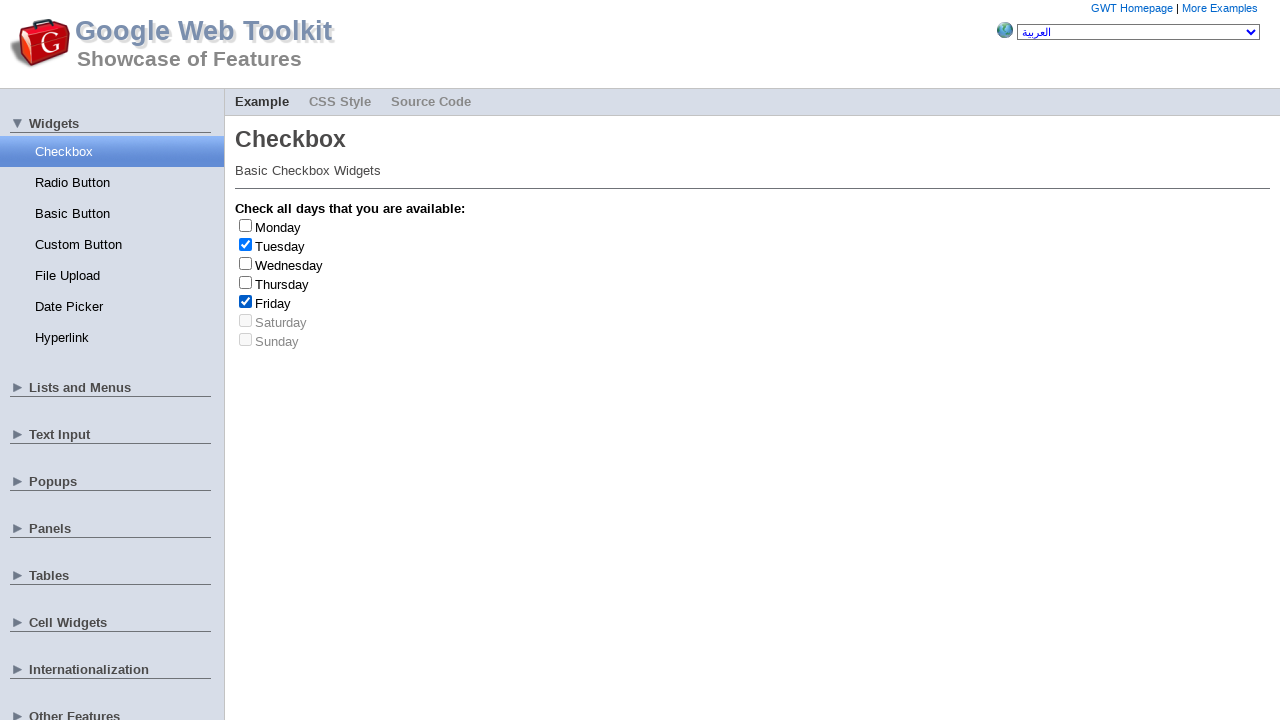